Tests notification message functionality by clicking a link and verifying the displayed notification text

Starting URL: http://the-internet.herokuapp.com/notification_message_rendered

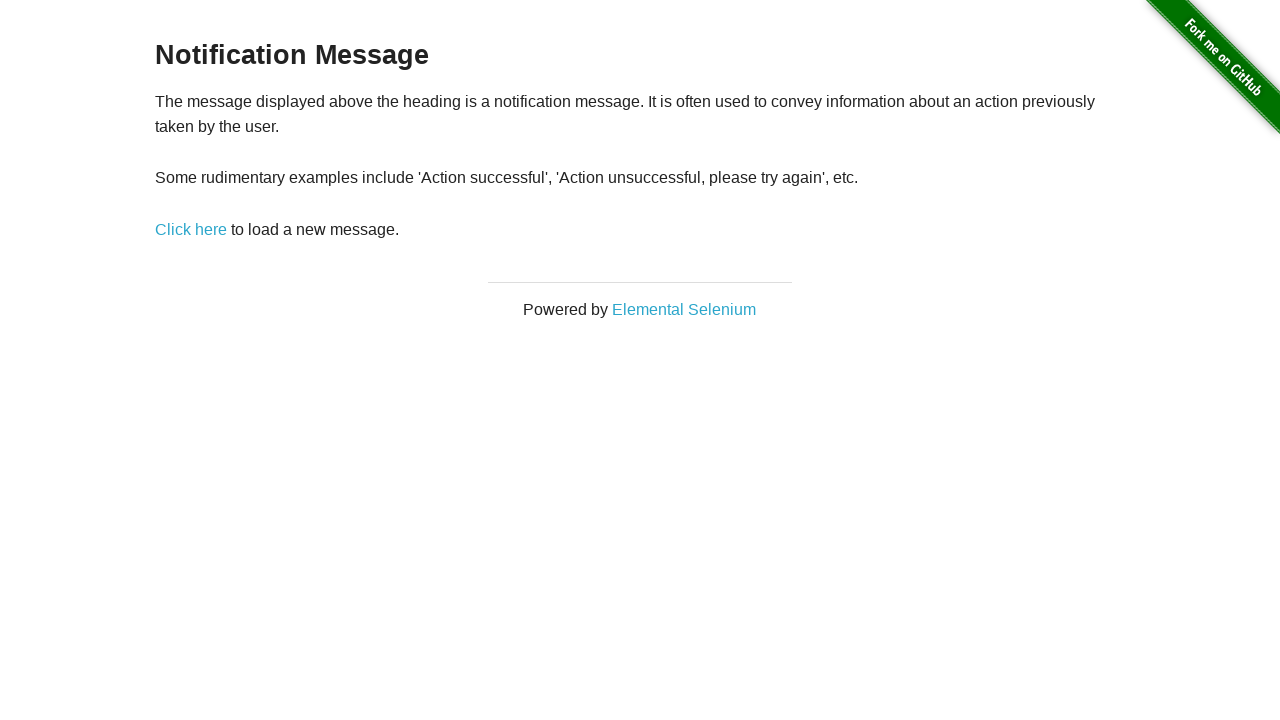

Clicked notification message link at (191, 229) on a[href='/notification_message']
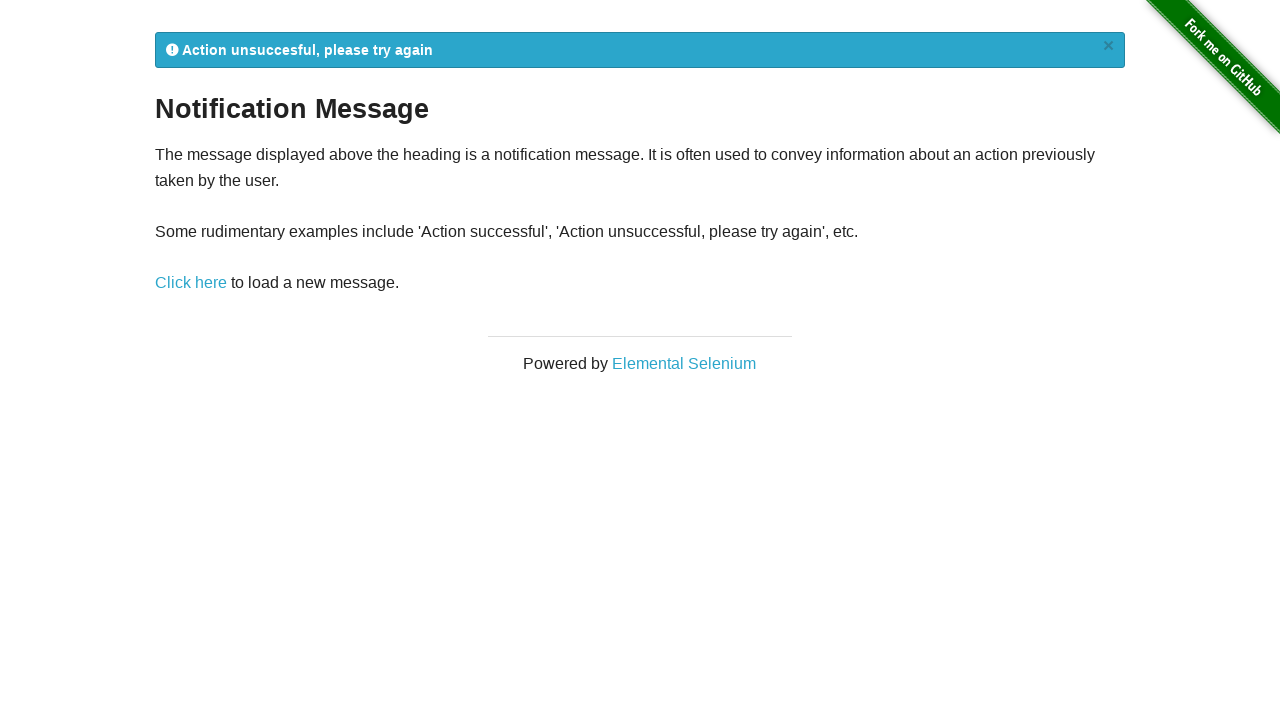

Notification message element loaded
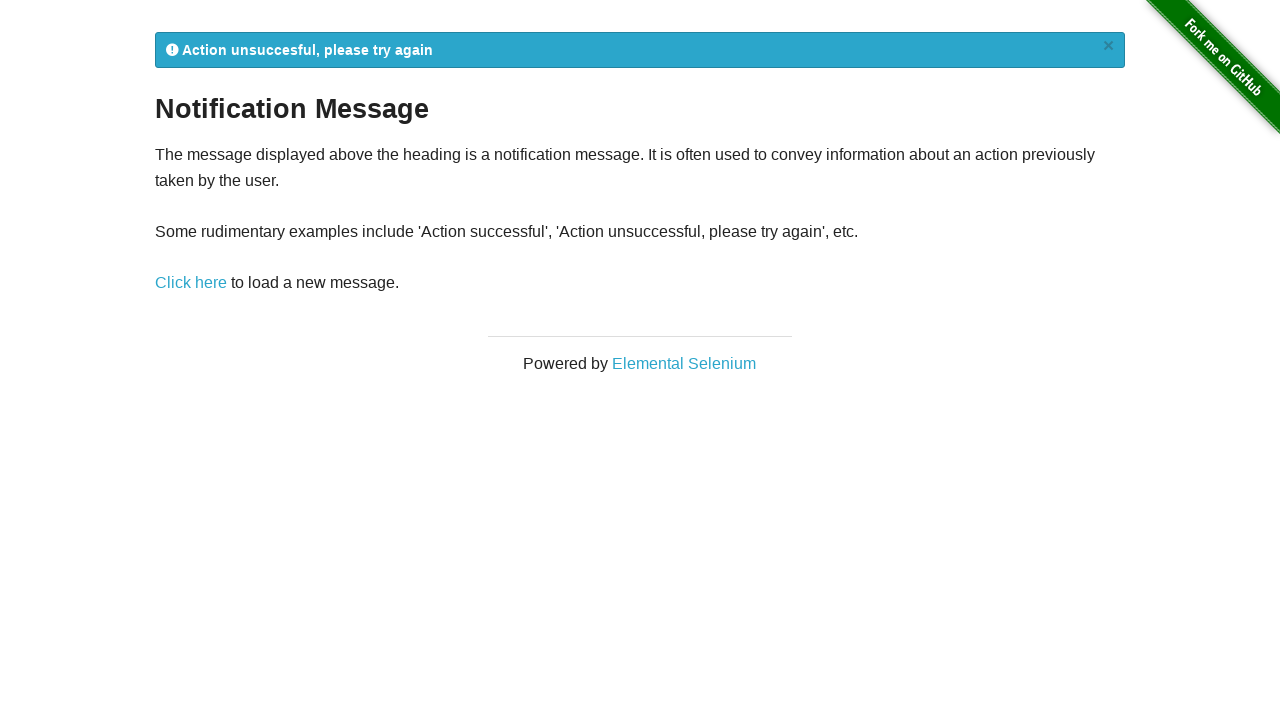

Extracted notification text: 
            Action unsuccesful, please try again
            ×
          
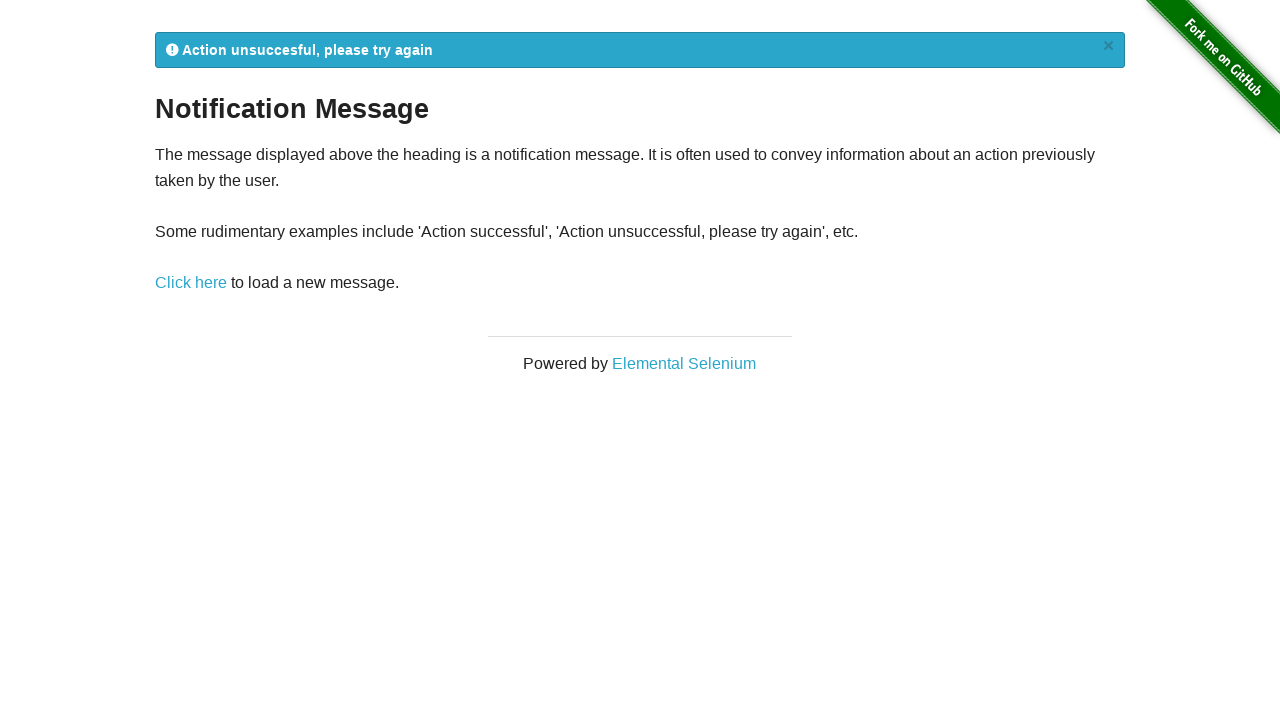

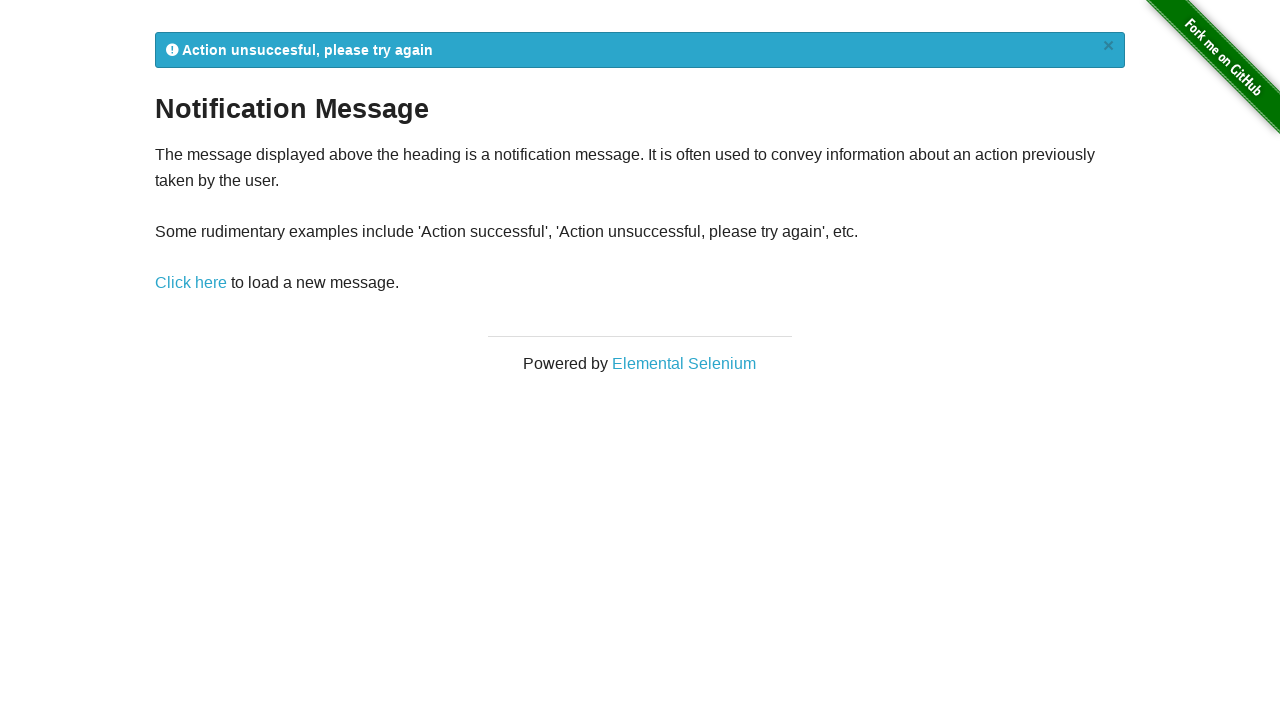